Tests a verification button by clicking it and asserting that a success message is displayed

Starting URL: https://erikdark.github.io/QA_autotests_14/

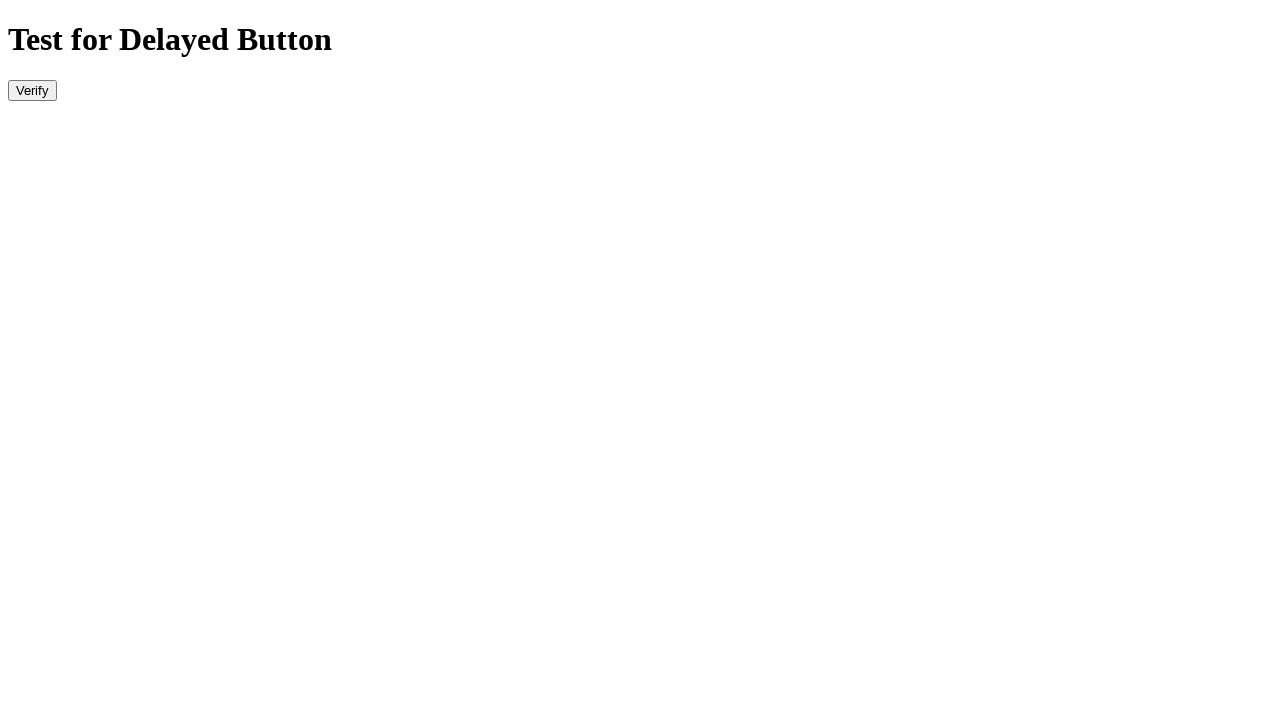

Navigated to test page
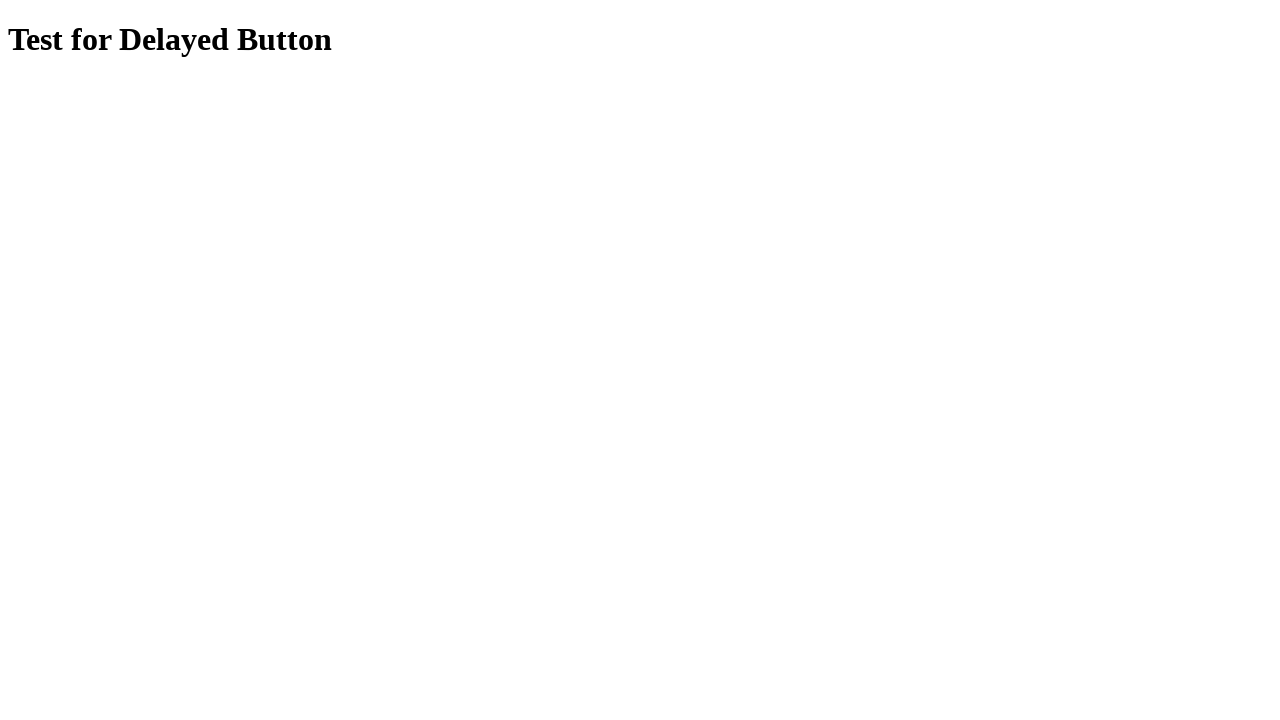

Clicked the verify button at (32, 90) on #verify
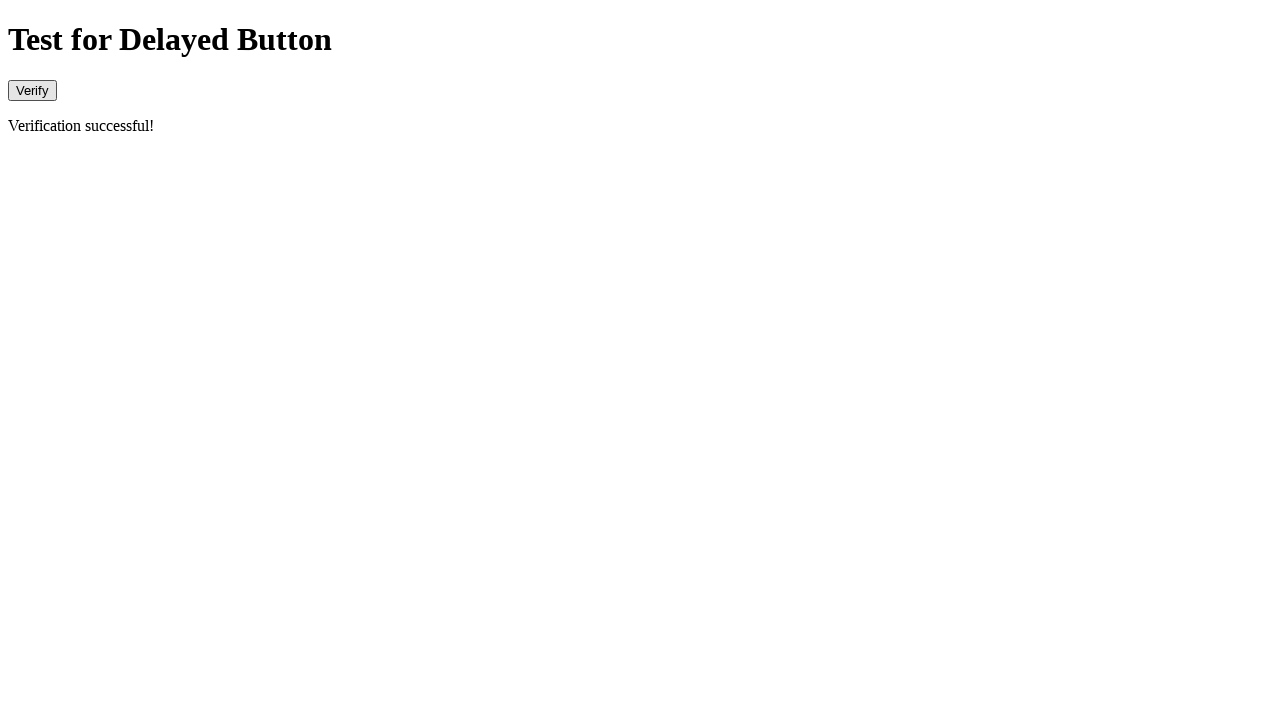

Success message appeared
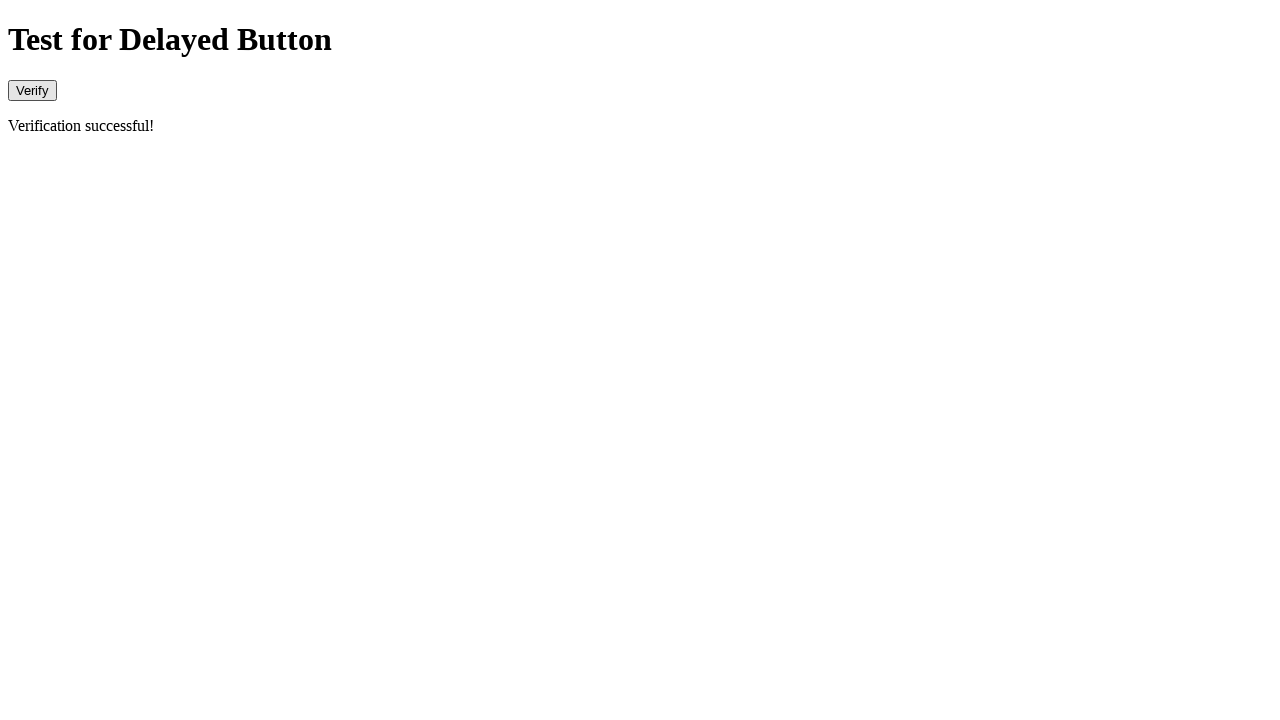

Verified success message contains 'Verification successful!'
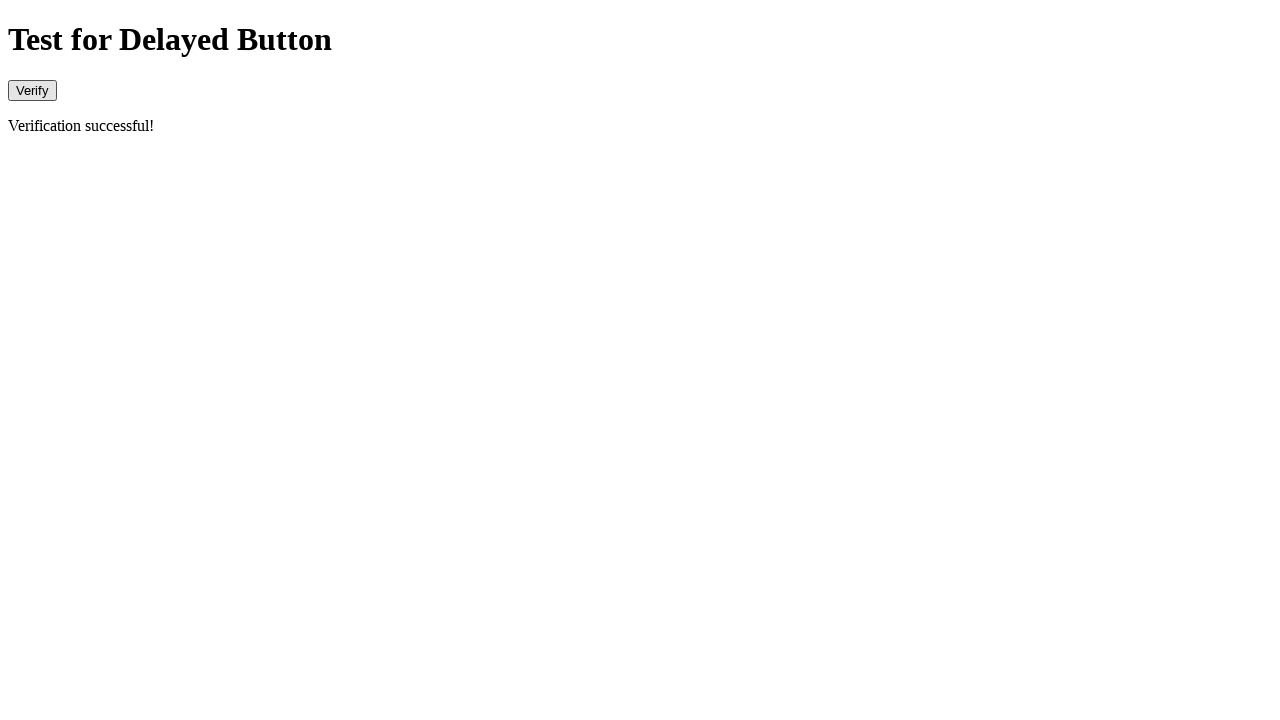

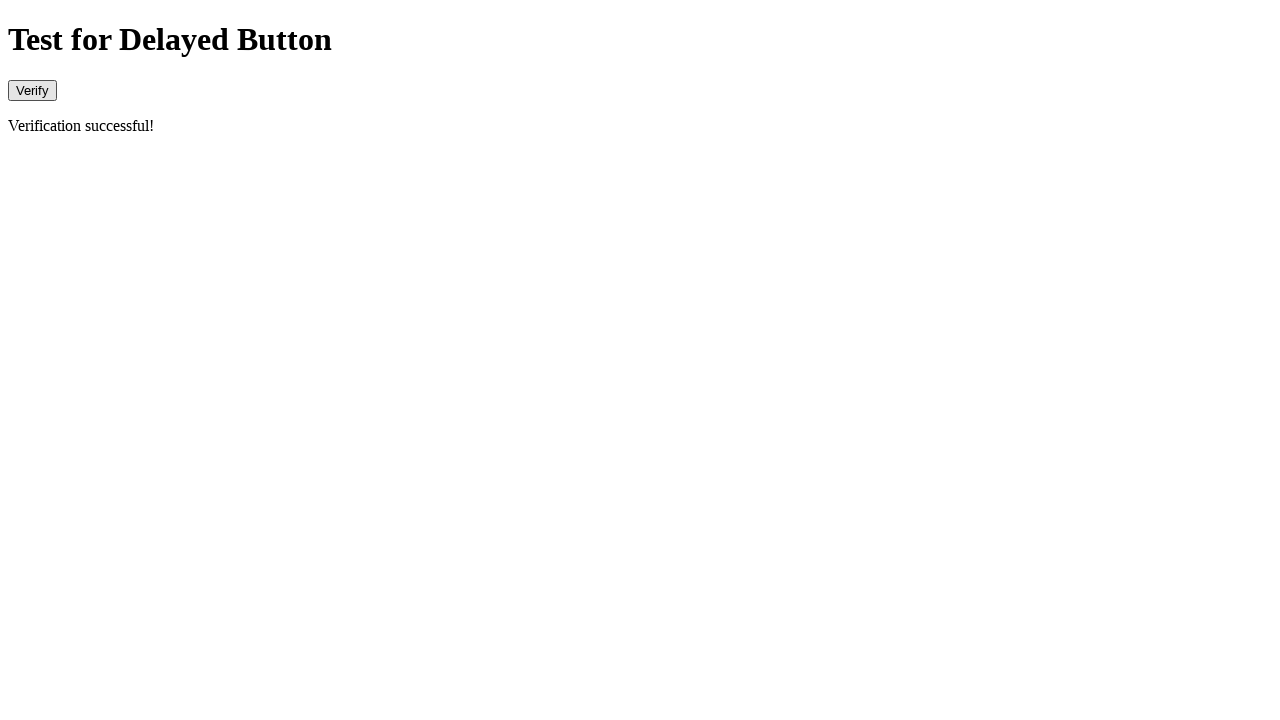